Tests the 7-character validation form by entering an 8-character string "JOJOJOJO" and verifying the validation message shows "Valid Value"

Starting URL: https://testpages.eviltester.com/styled/apps/7charval/simple7charvalidation.html

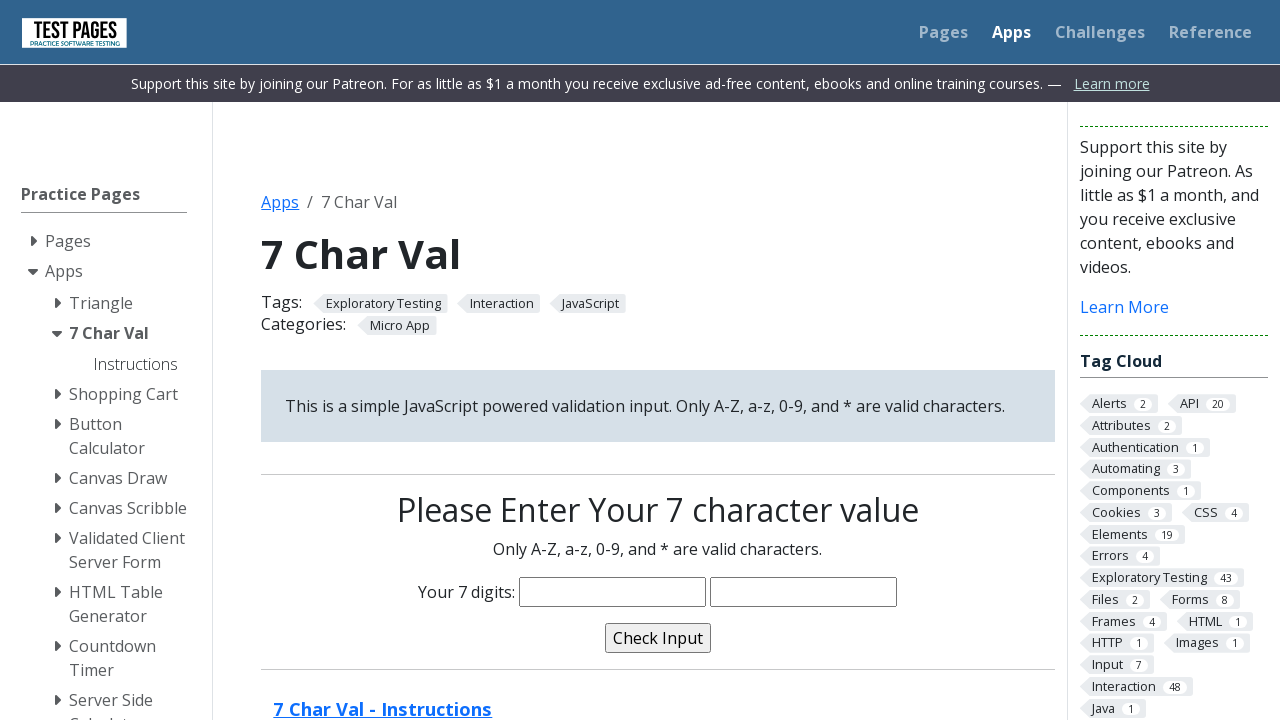

Filled characters input with 8-character string 'JOJOJOJO' on input[name='characters']
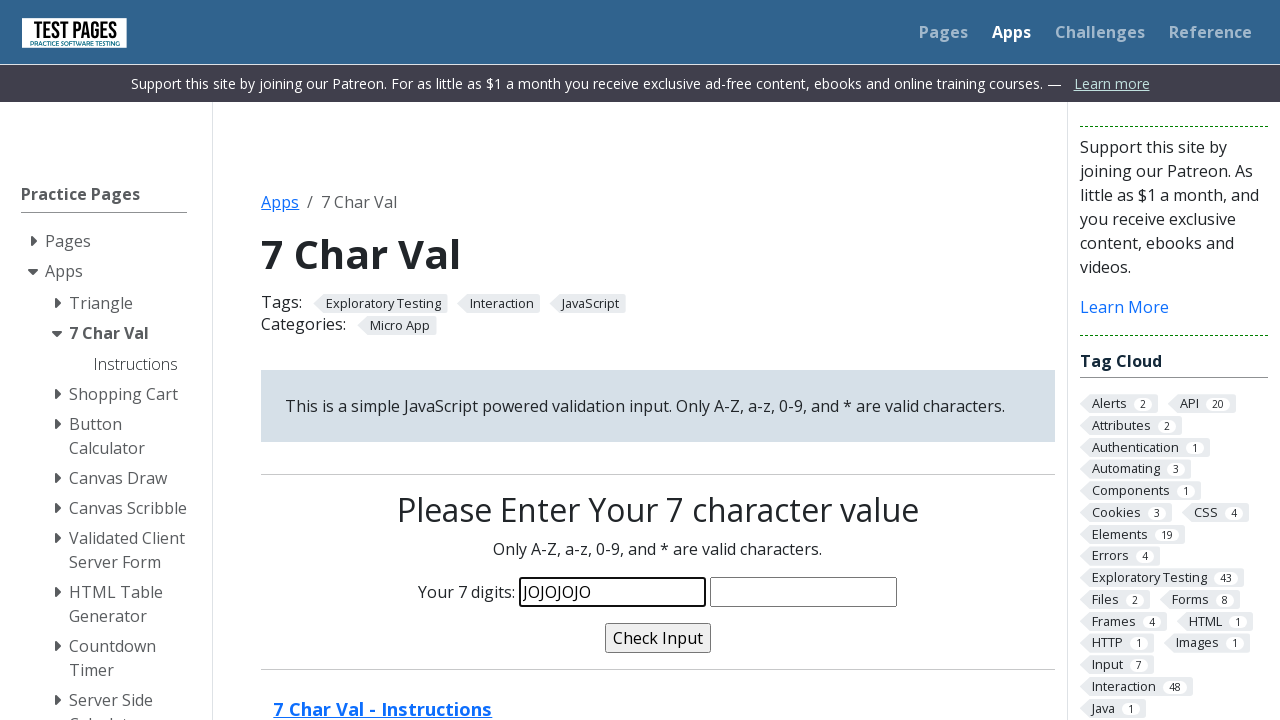

Clicked validate button at (658, 638) on input[name='validate']
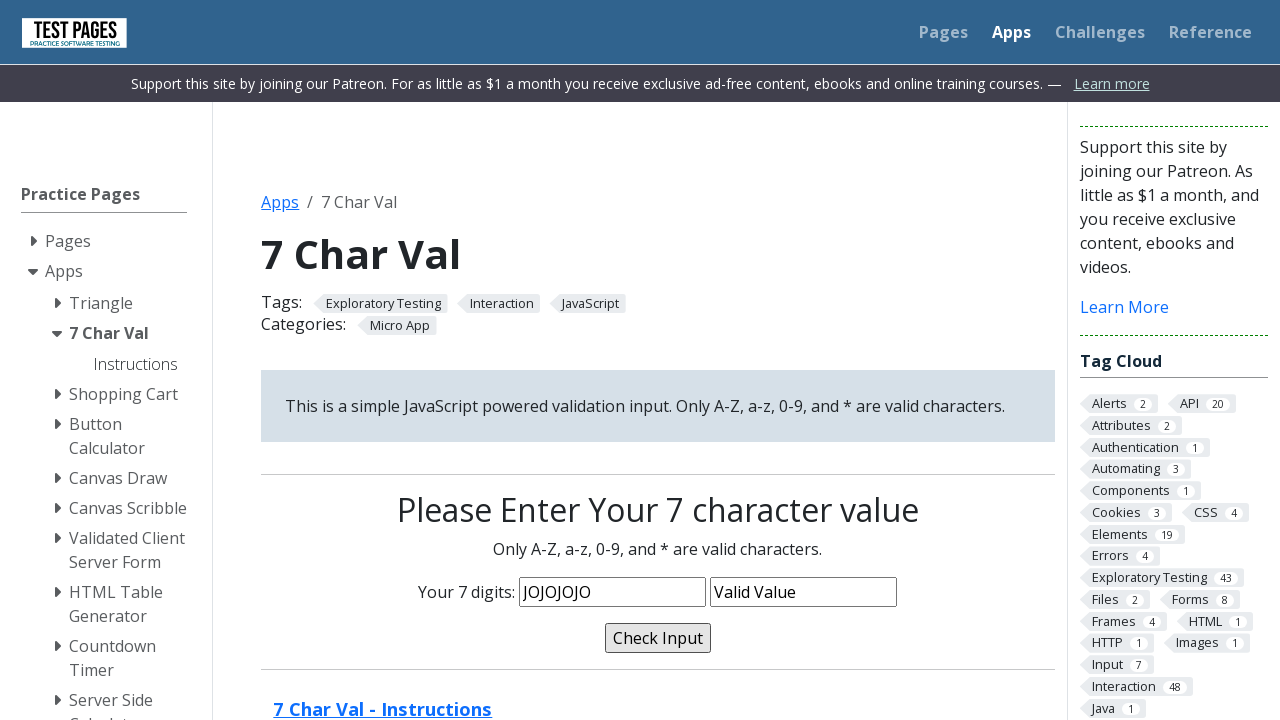

Verified validation message shows 'Valid Value'
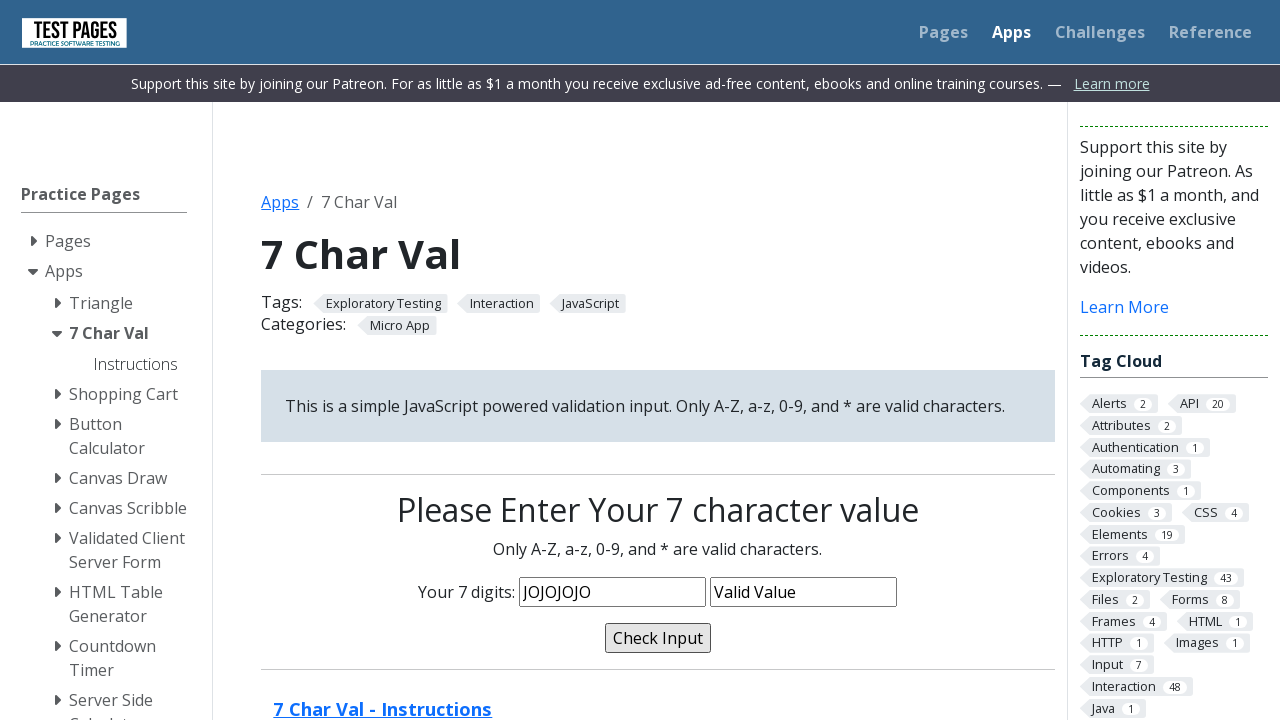

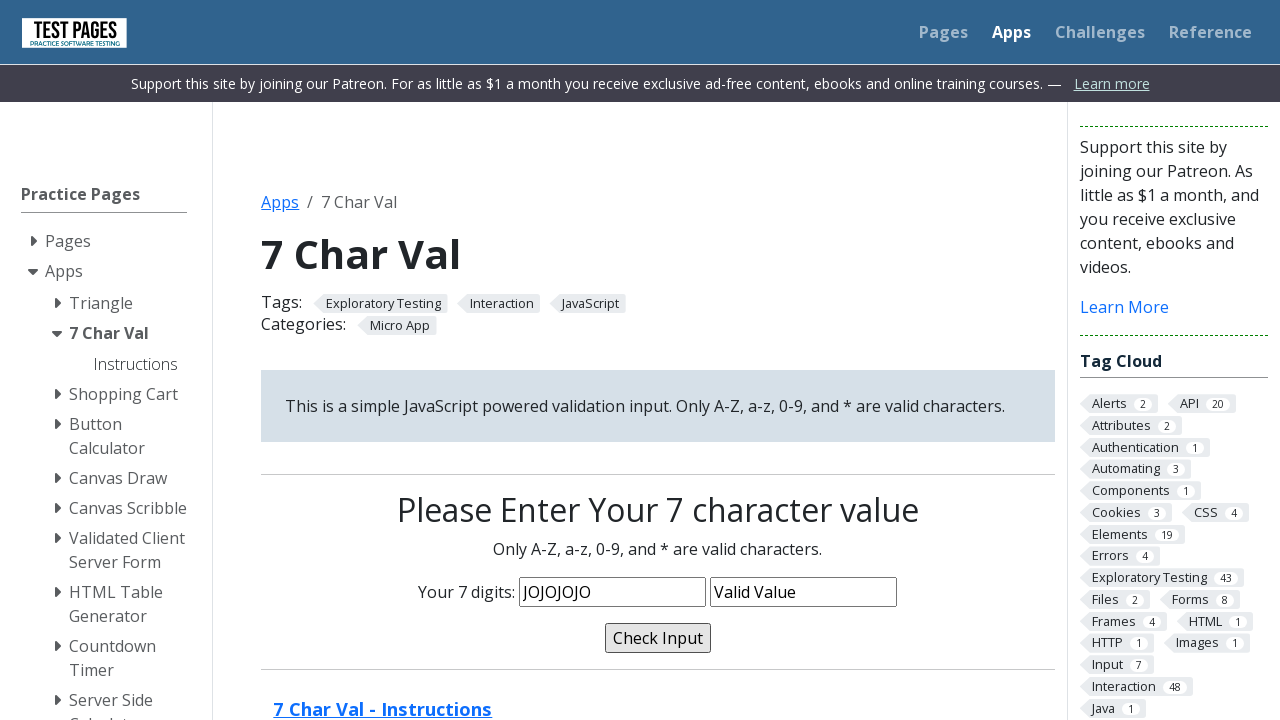